Tests multiple window handling by clicking links that open new windows and switching between them

Starting URL: https://the-internet.herokuapp.com/

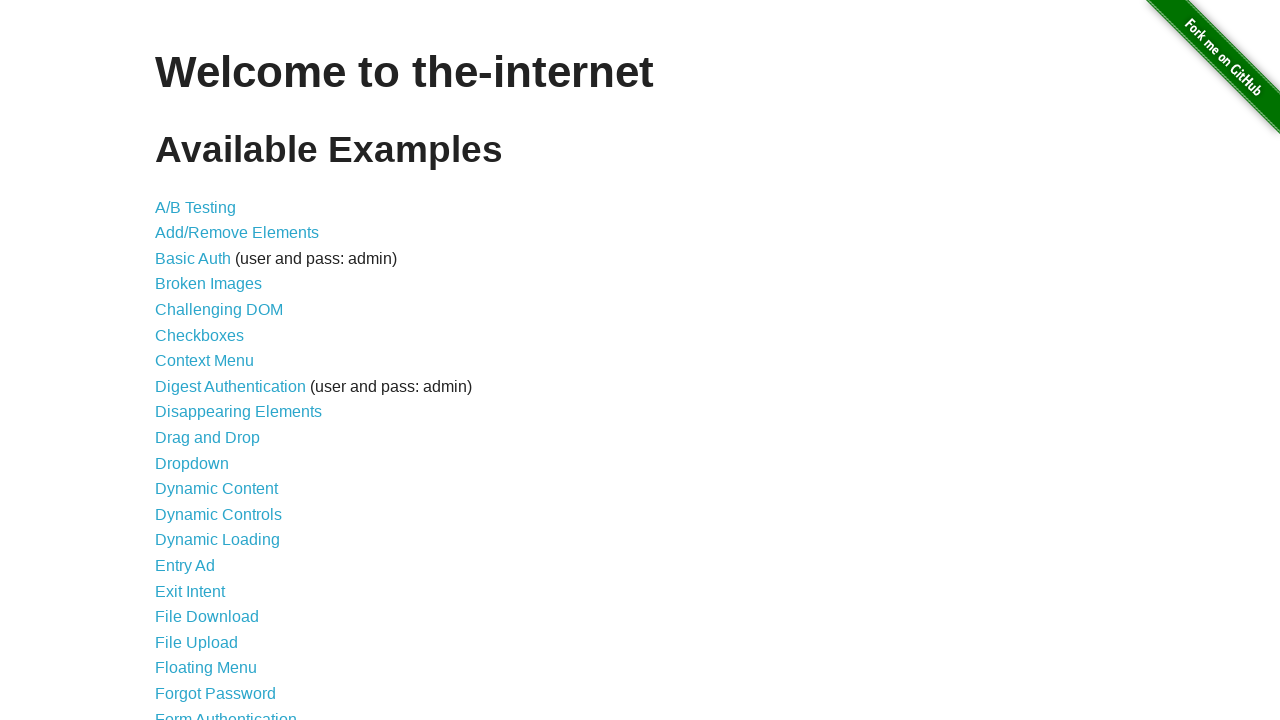

Clicked on 'Multiple Windows' link to navigate to multiple windows test page at (218, 369) on xpath=//a[contains(text(),'Multiple Windows')]
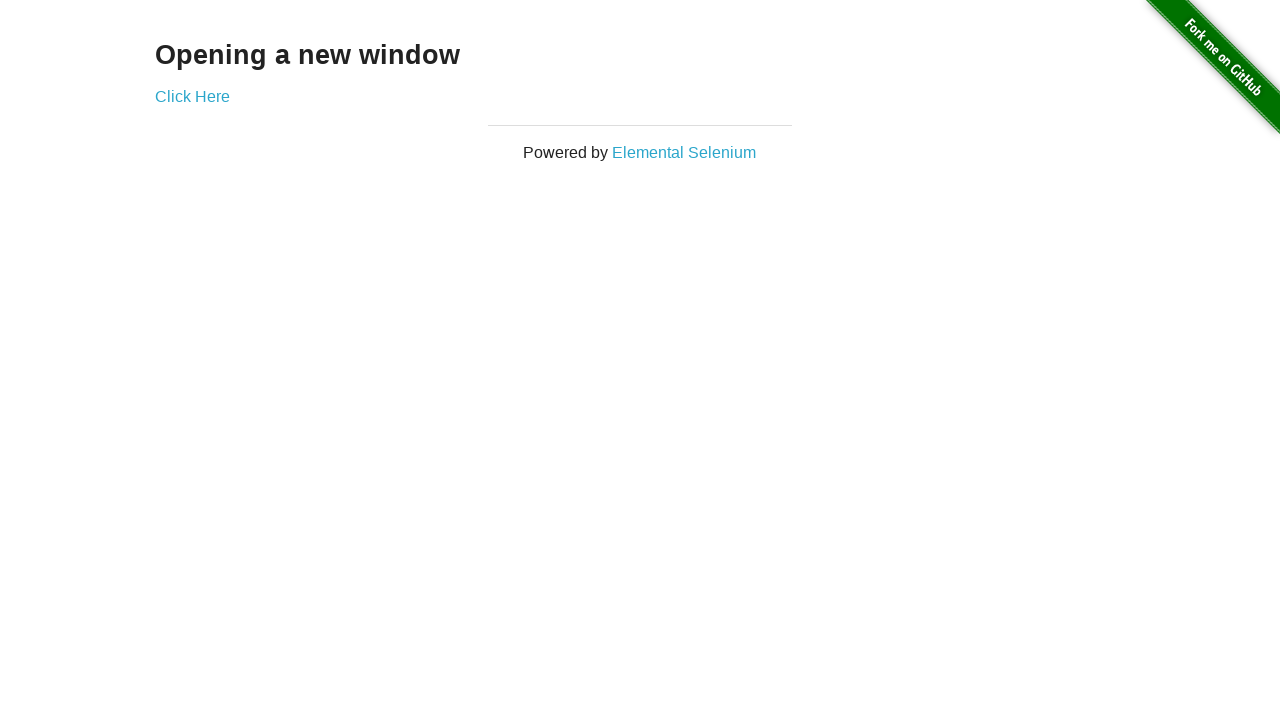

Clicked 'Click Here' link to open new window at (192, 96) on xpath=//a[contains(text(),'Click Here')]
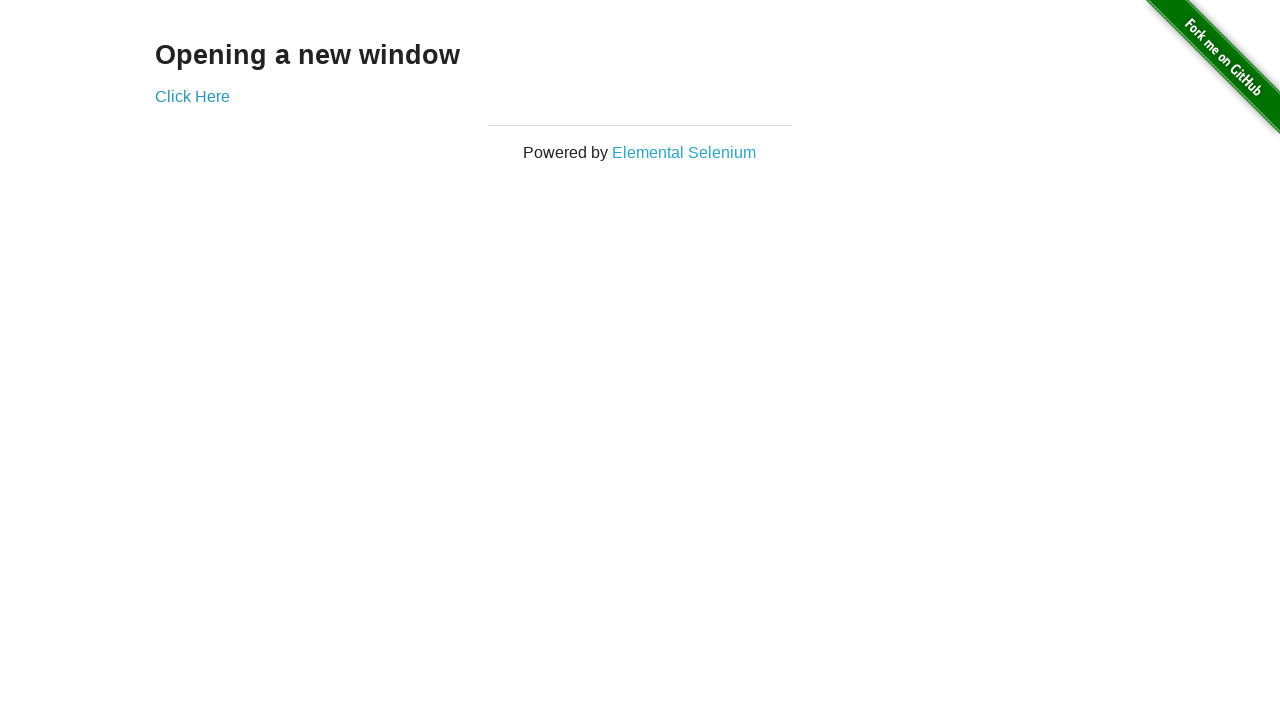

New window opened and captured
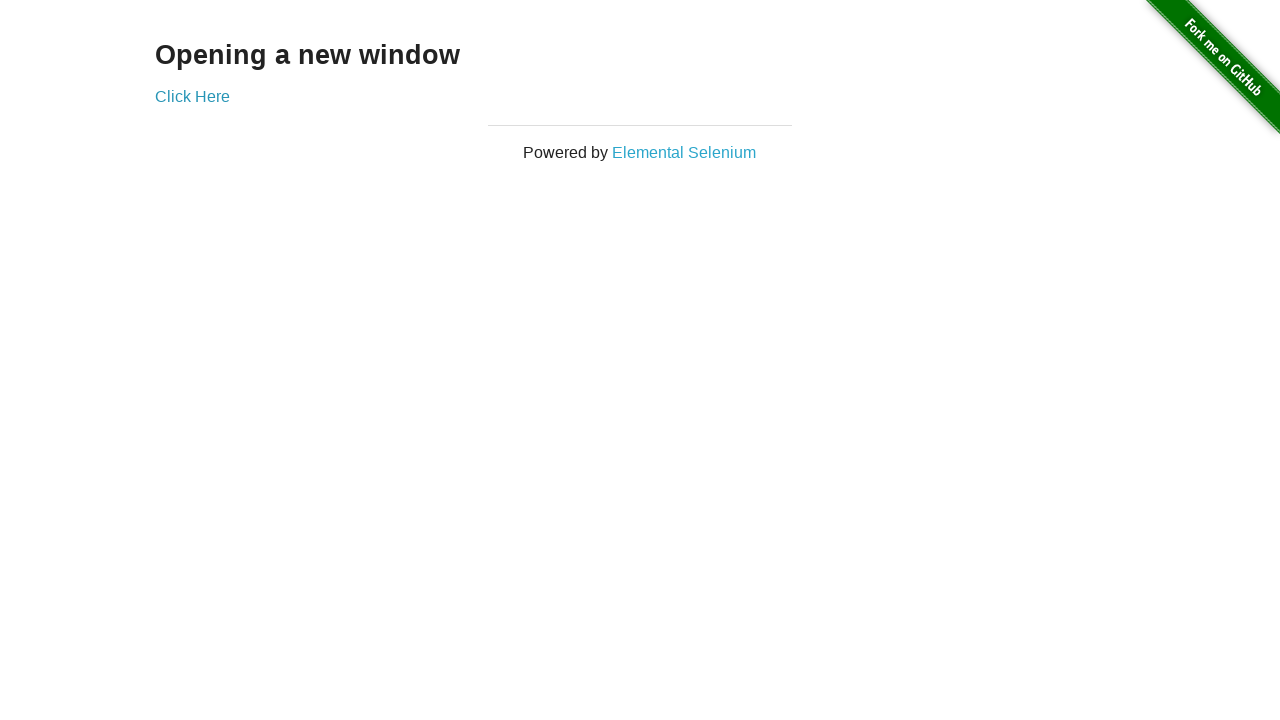

New page finished loading
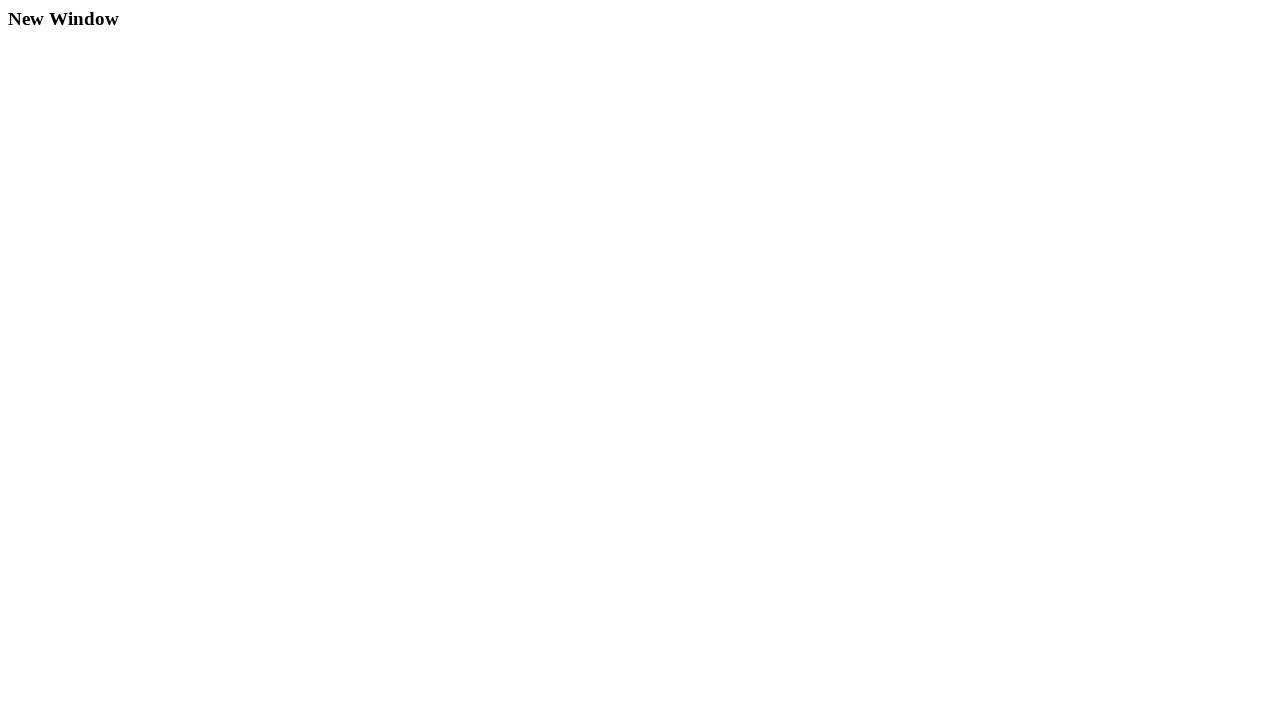

Closed new window and switched back to original window
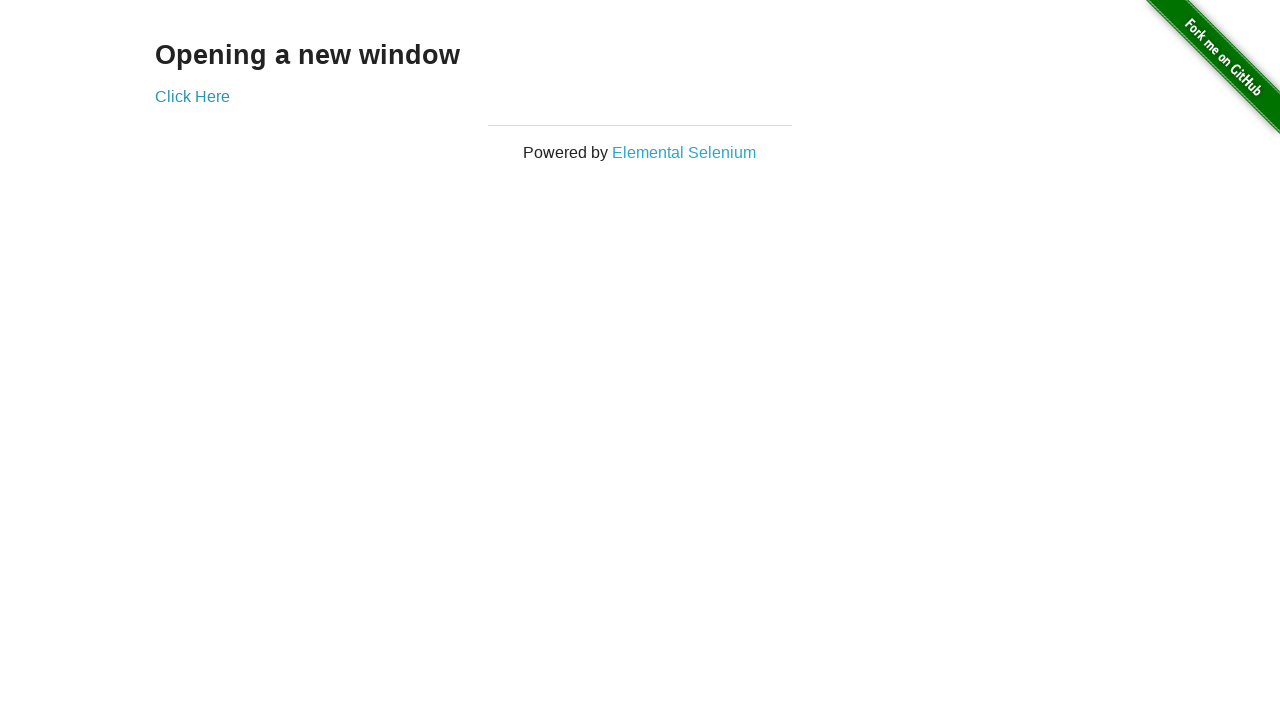

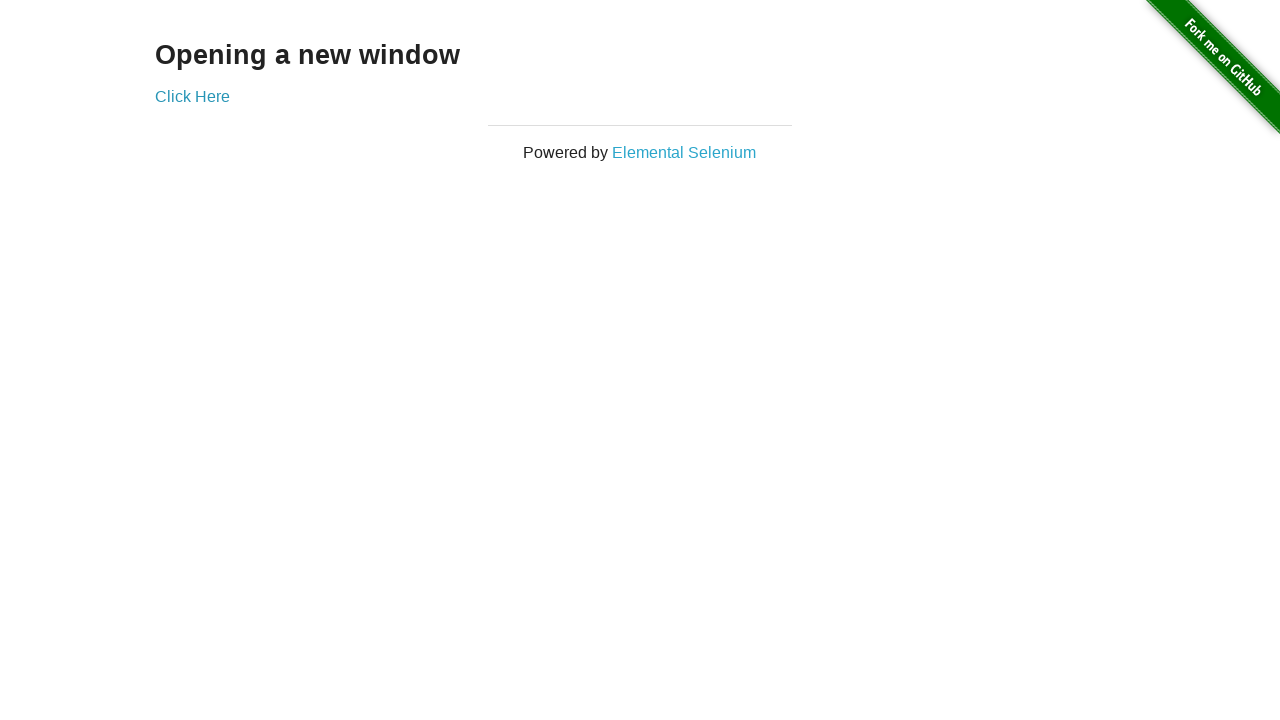